Navigates between pages on rahulshettyacademy.com, testing browser navigation controls like back and refresh

Starting URL: https://rahulshettyacademy.com/

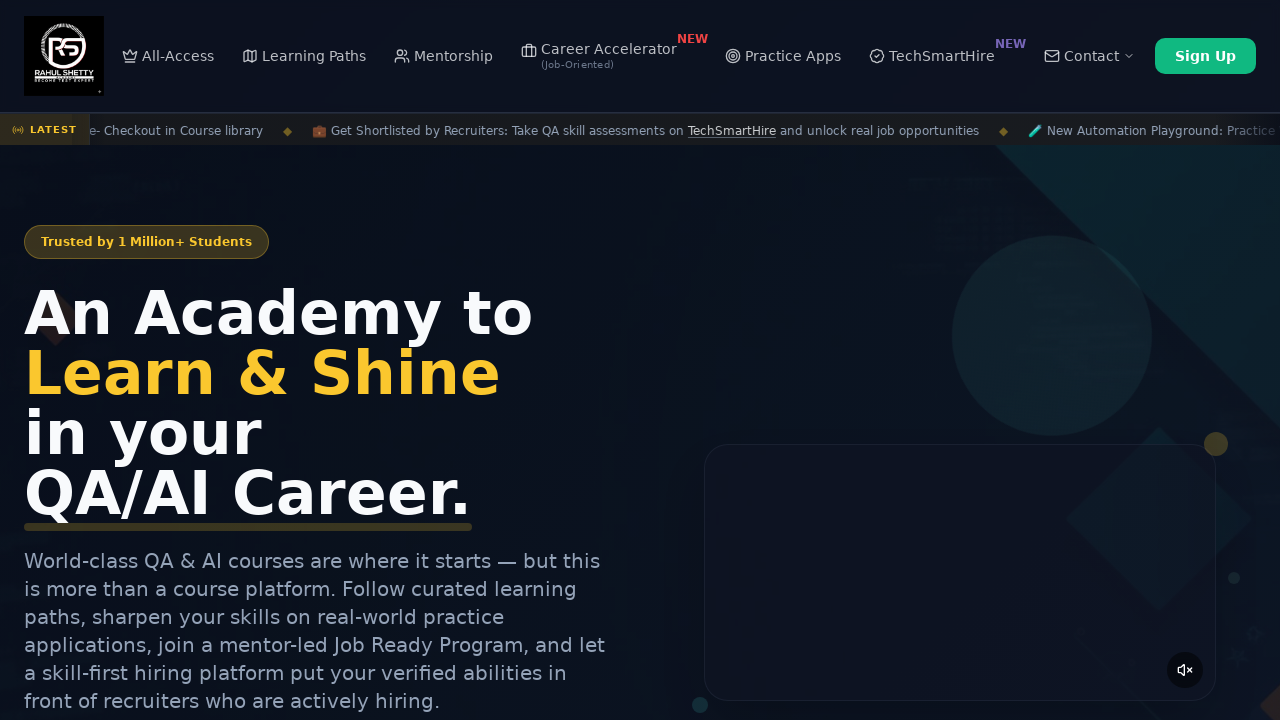

Navigated to AutomationPractice page
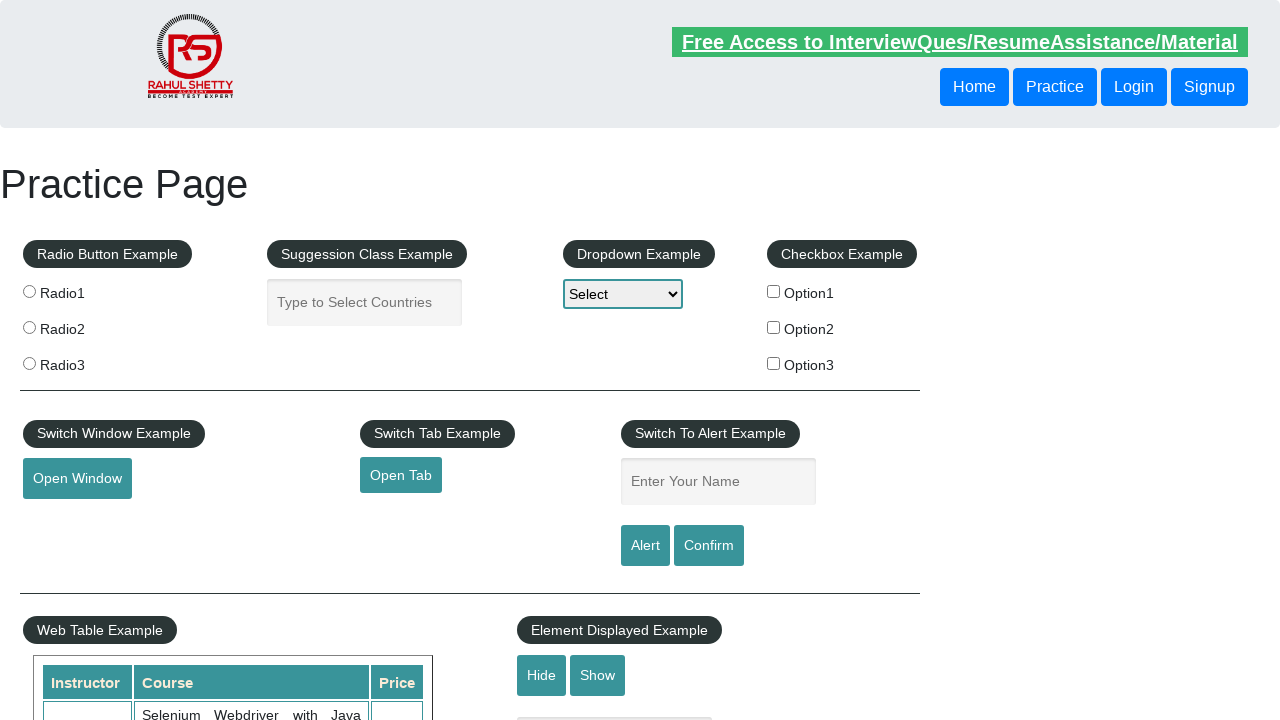

Navigated back to previous page
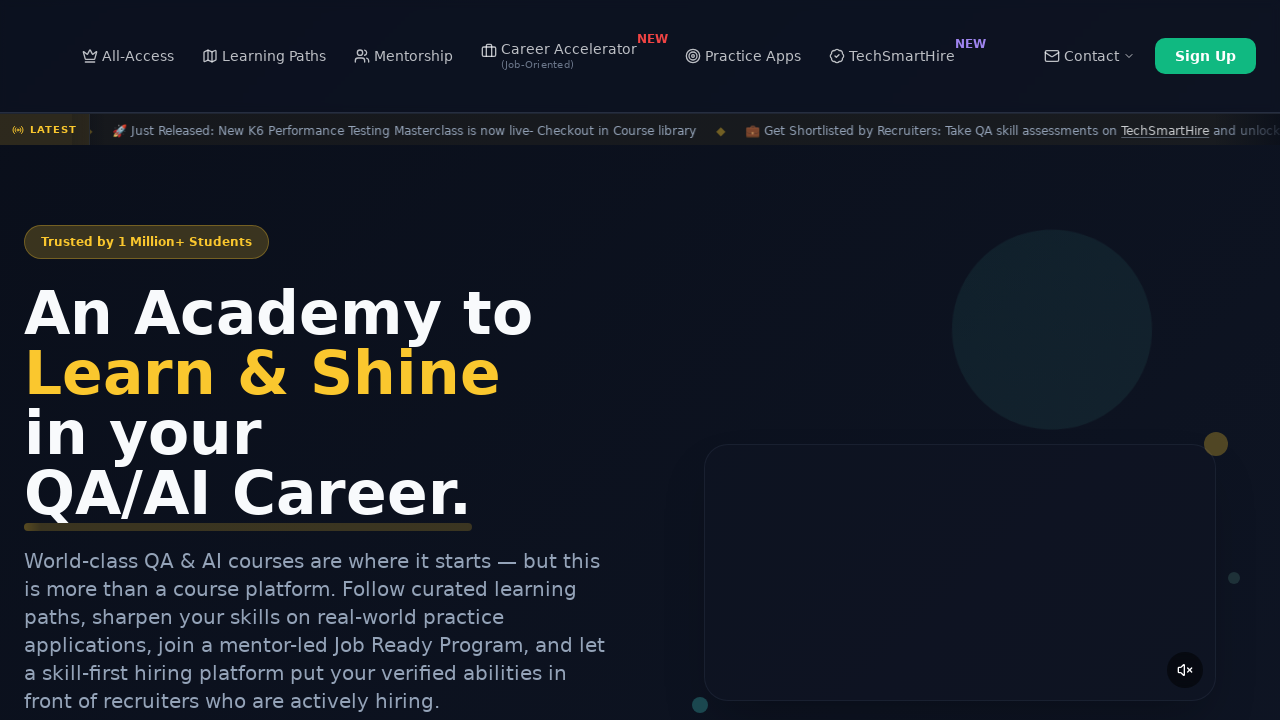

Refreshed the current page
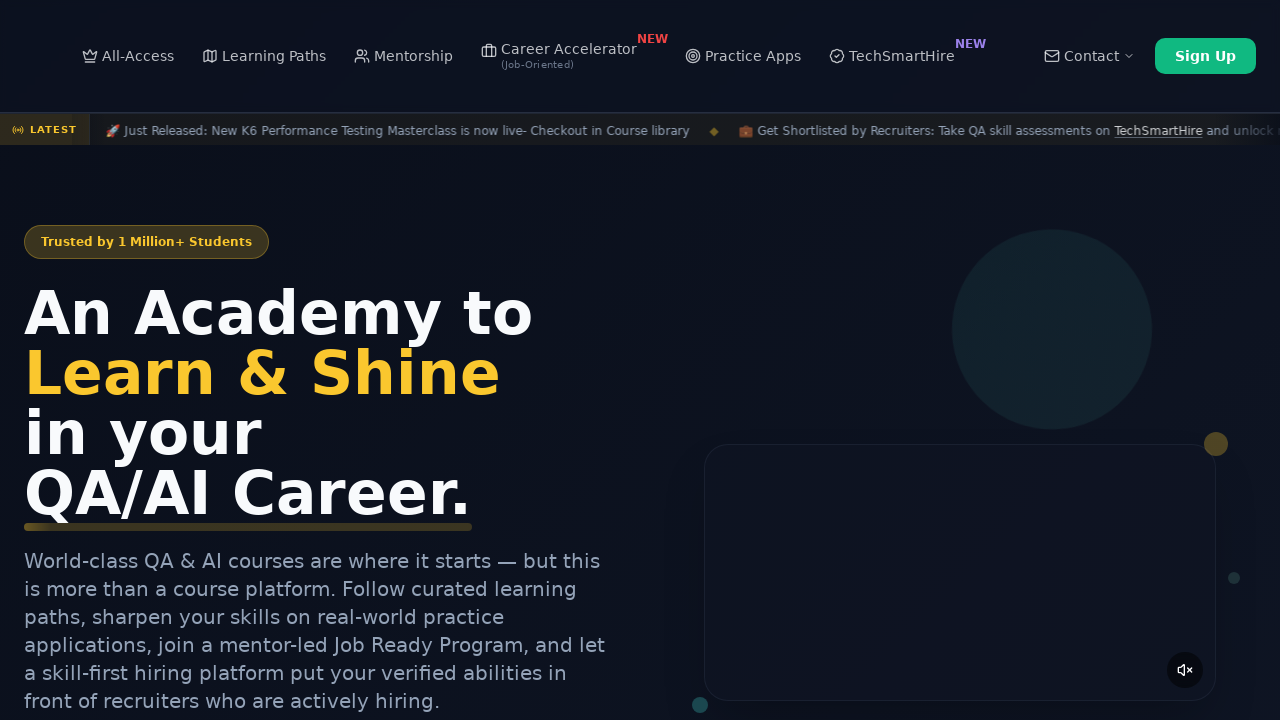

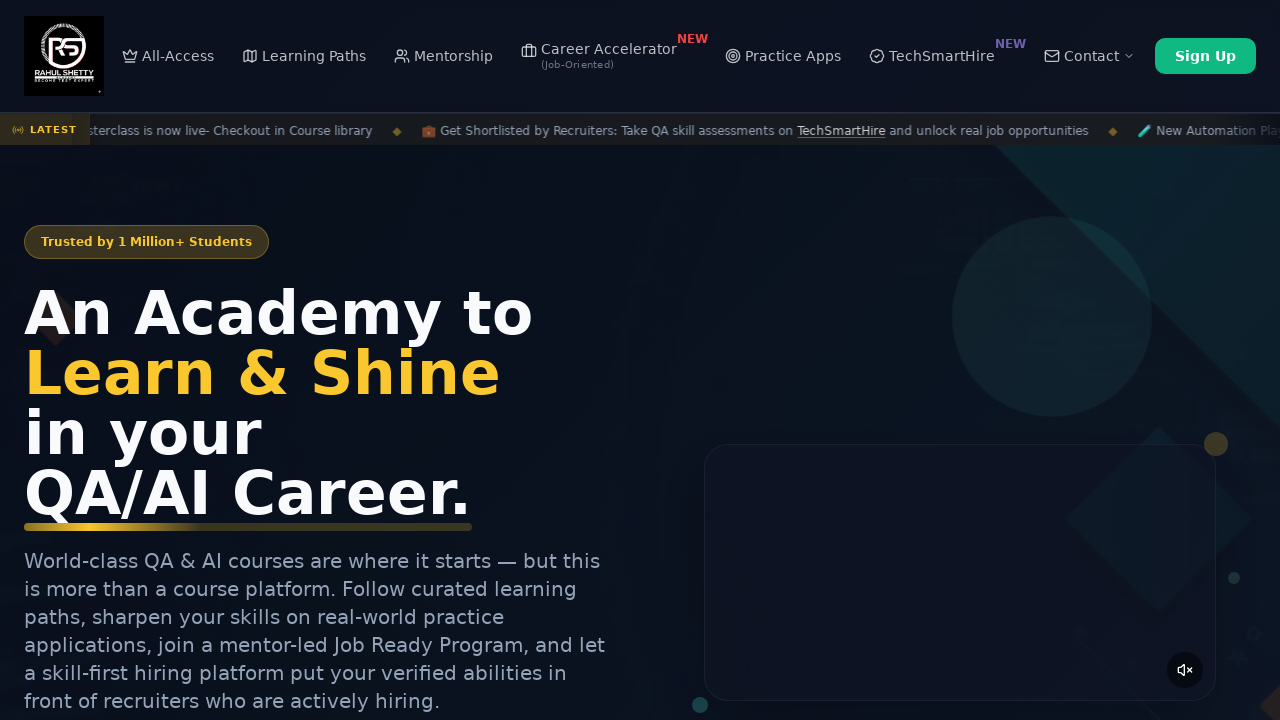